Tests drag and drop functionality by dragging an element and dropping it onto a target droppable area within an iframe on the jQuery UI demo page

Starting URL: https://jqueryui.com/droppable/

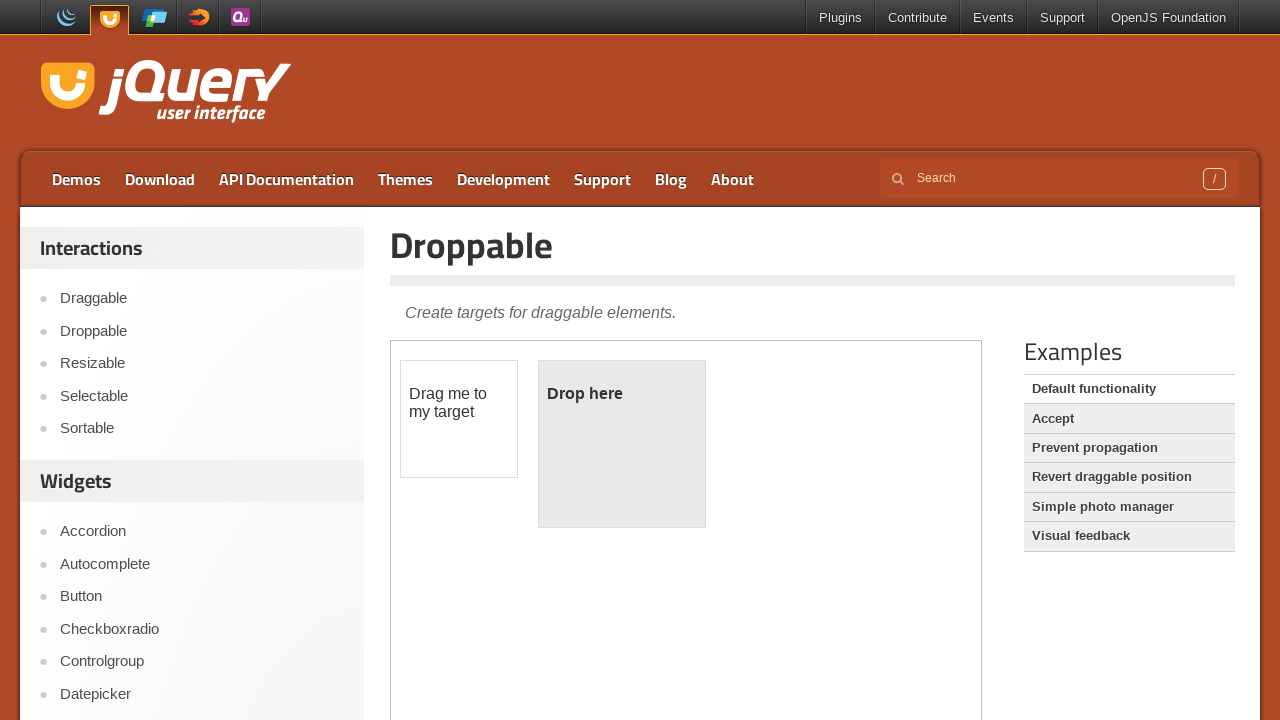

Located the iframe containing the drag and drop demo
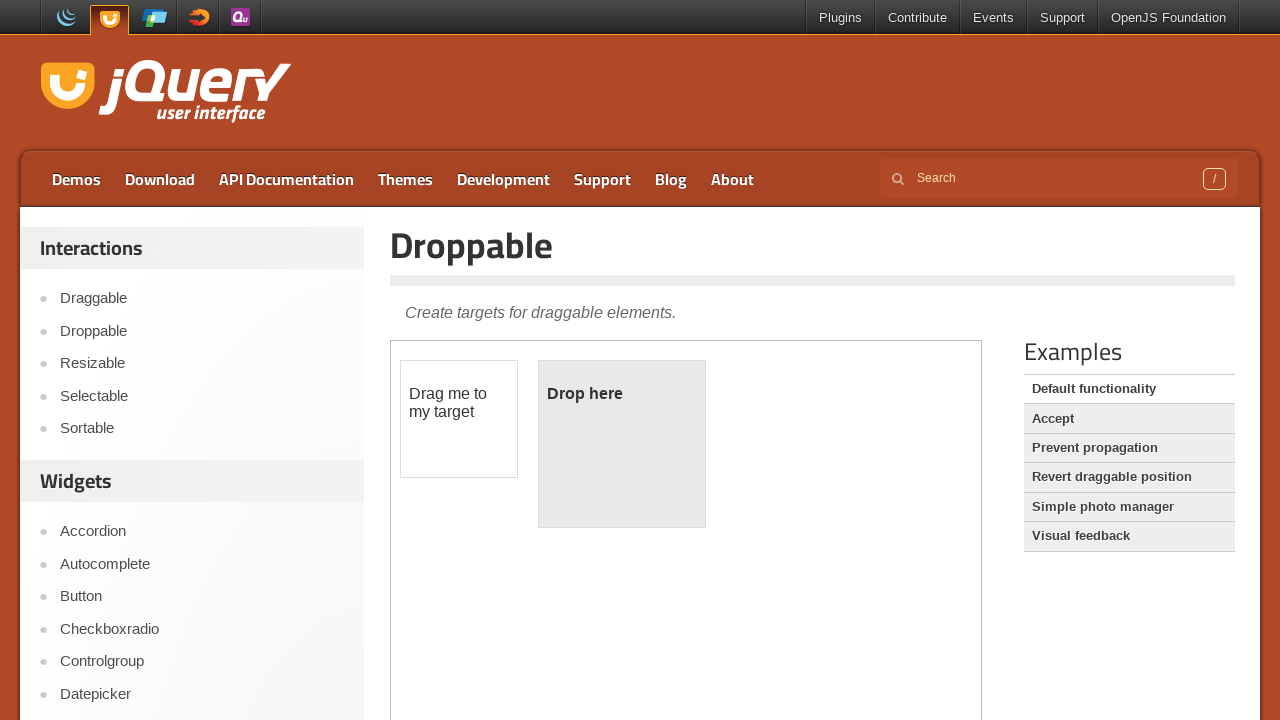

Located the draggable element within the iframe
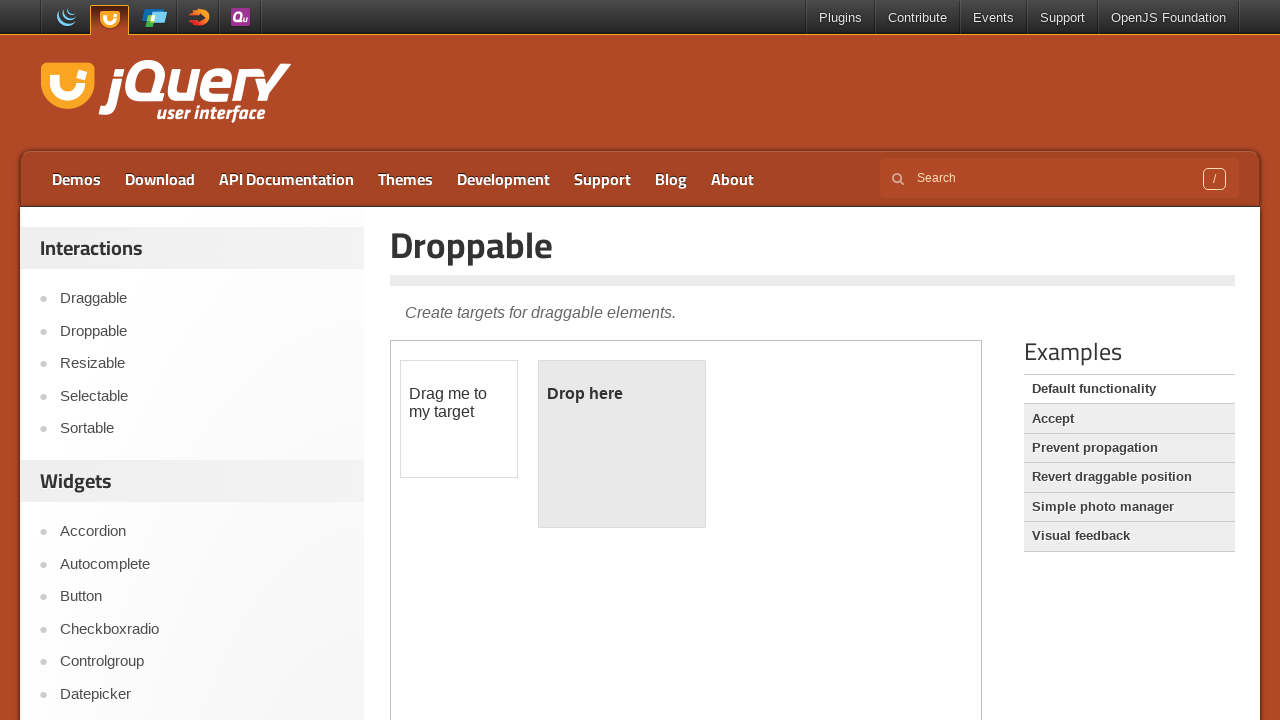

Located the droppable target element within the iframe
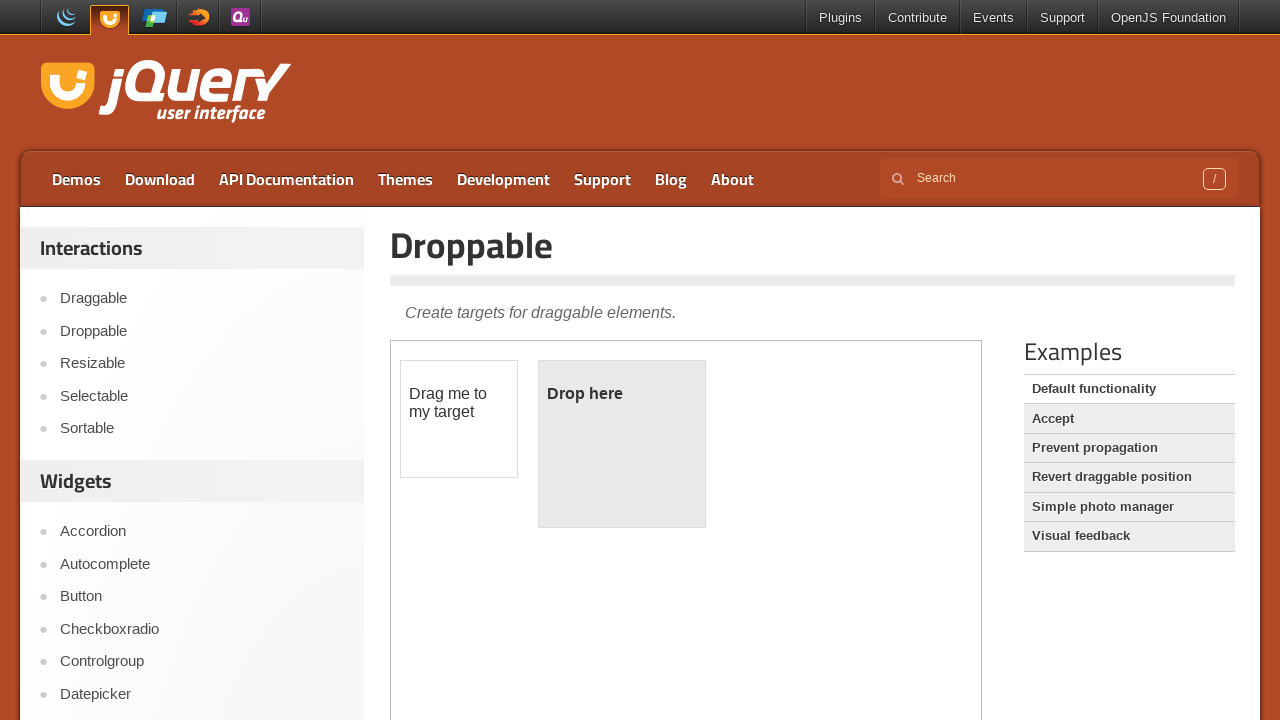

Dragged the draggable element and dropped it onto the droppable target at (622, 444)
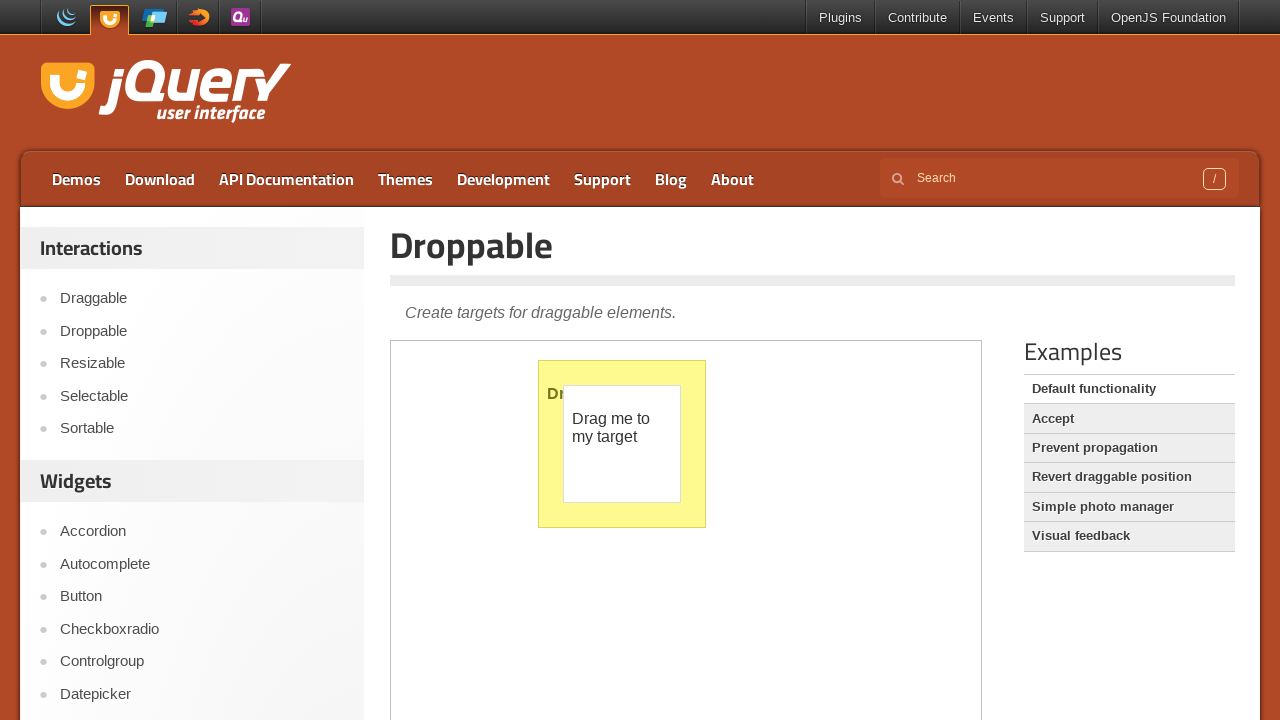

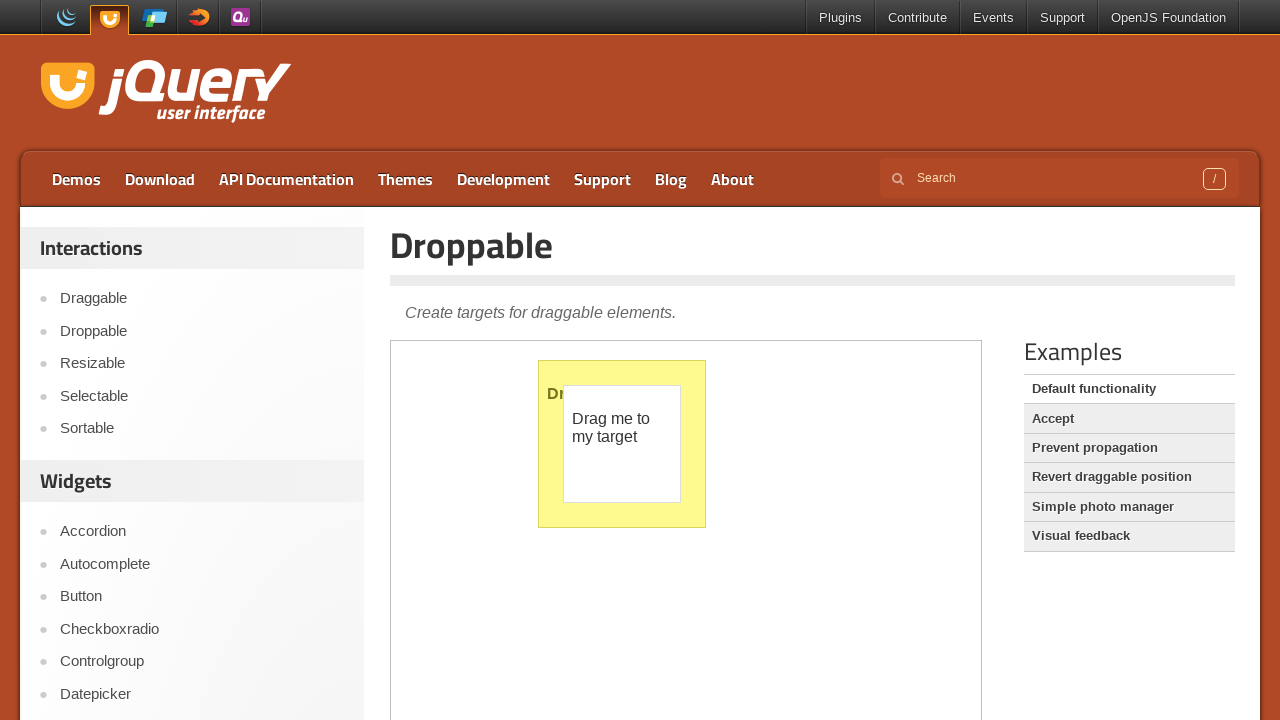